Searches for "StarCraft II" on Twitch by clicking the search icon, entering the search term, pressing Enter, and then clicking on the StarCraft II result to navigate to its game page.

Starting URL: https://www.twitch.tv

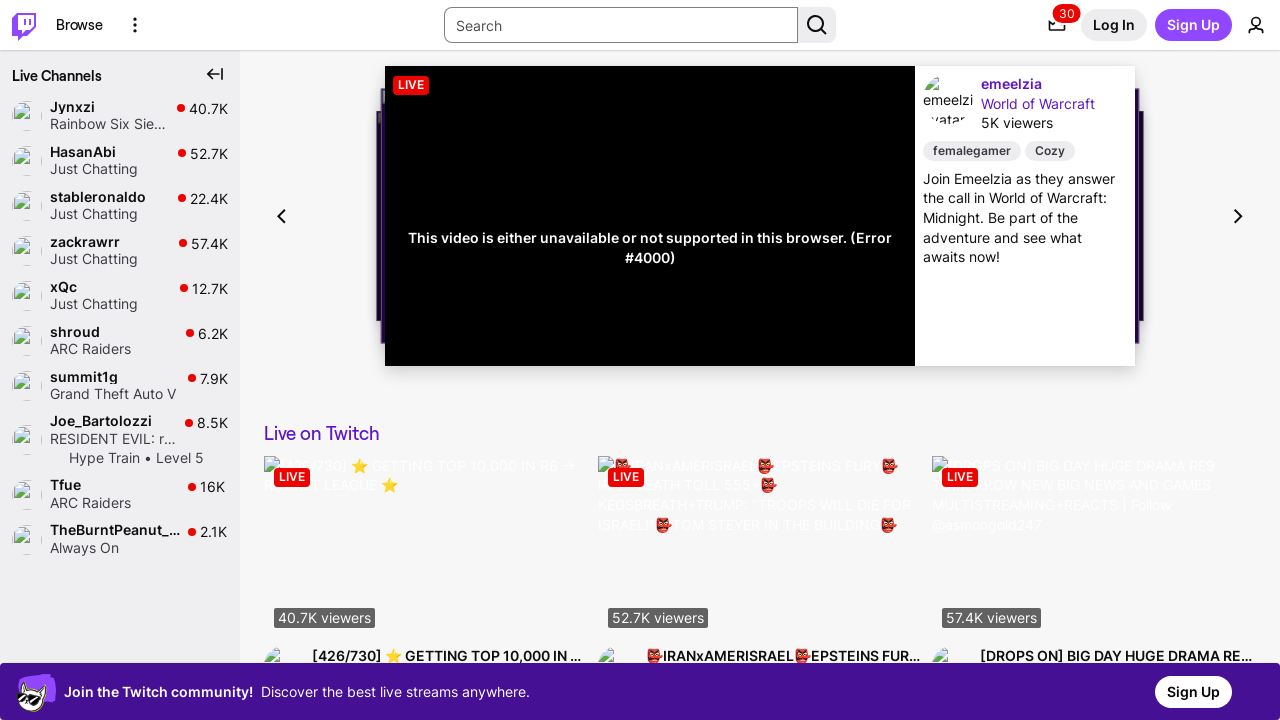

Waited for page to load (domcontentloaded state)
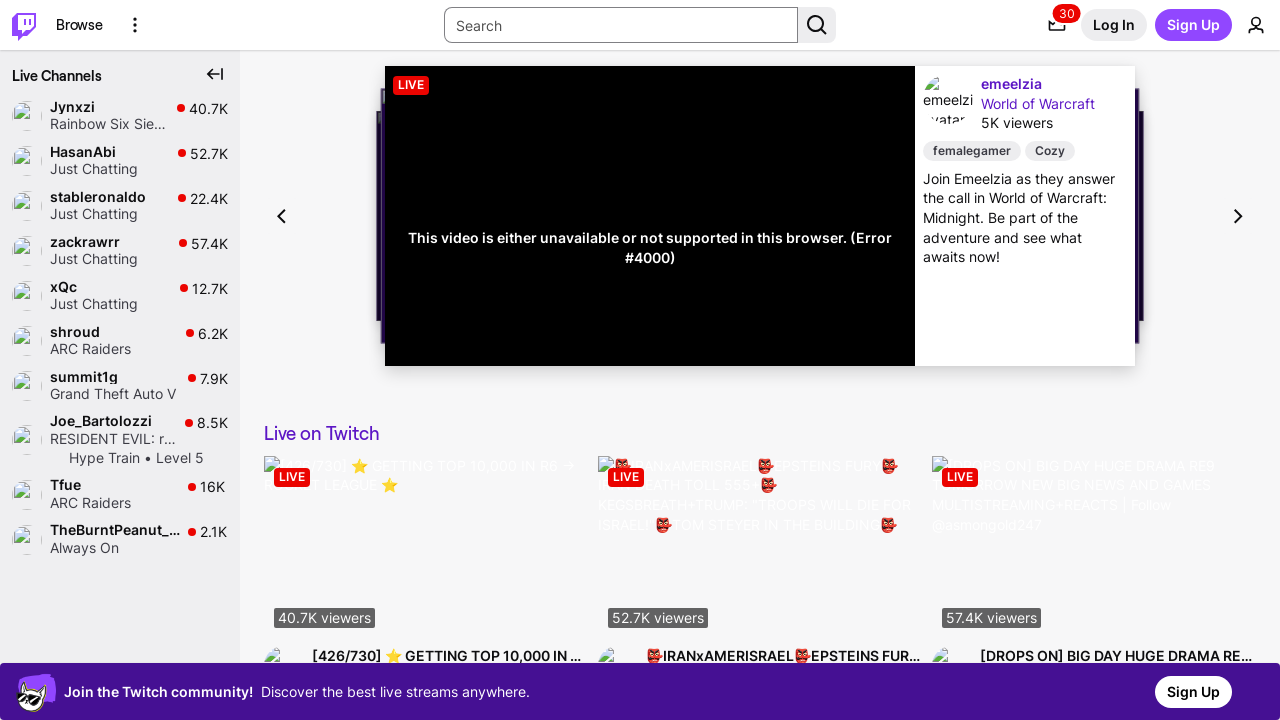

Clicked on search/browse icon at (640, 360) on a[href='/directory'], [data-a-target='browse-link'], div:has-text('Browse') >> n
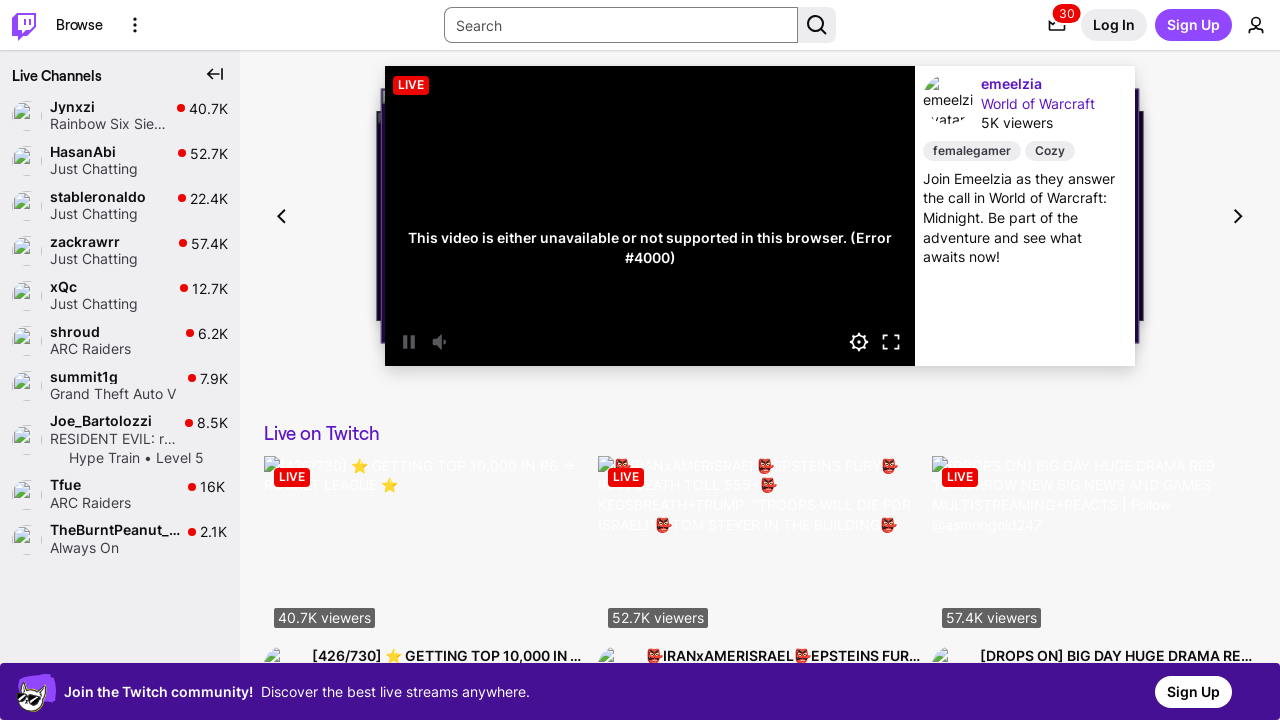

Search input field became visible
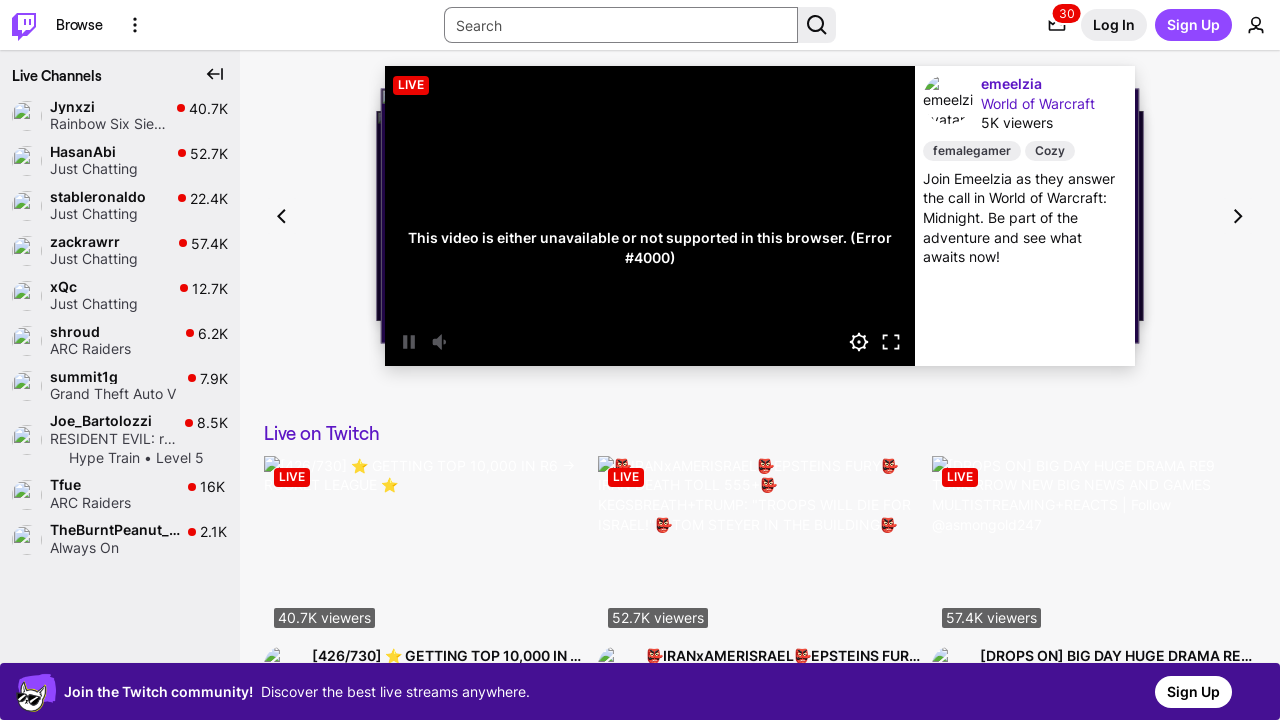

Entered 'StarCraft II' in search field on input[type='search'], input[placeholder*='Search'], [data-a-target='search-input
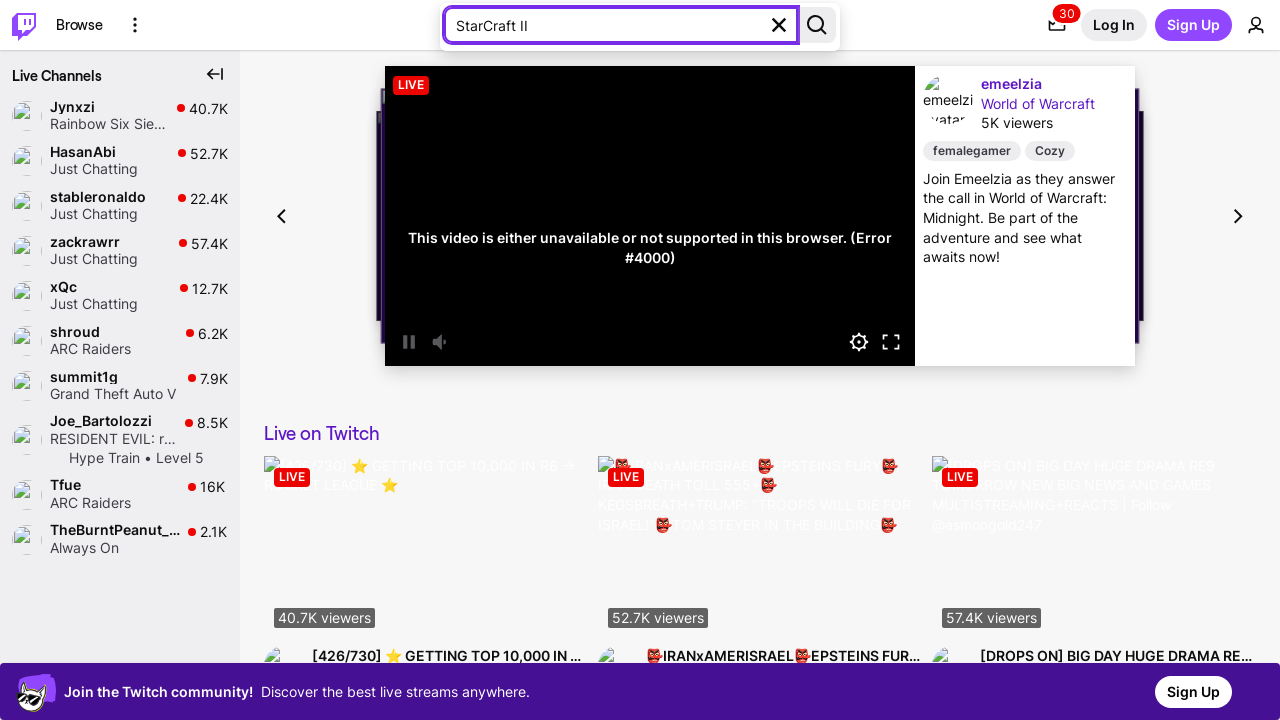

Pressed Enter to execute search on input[type='search'], input[placeholder*='Search'], [data-a-target='search-input
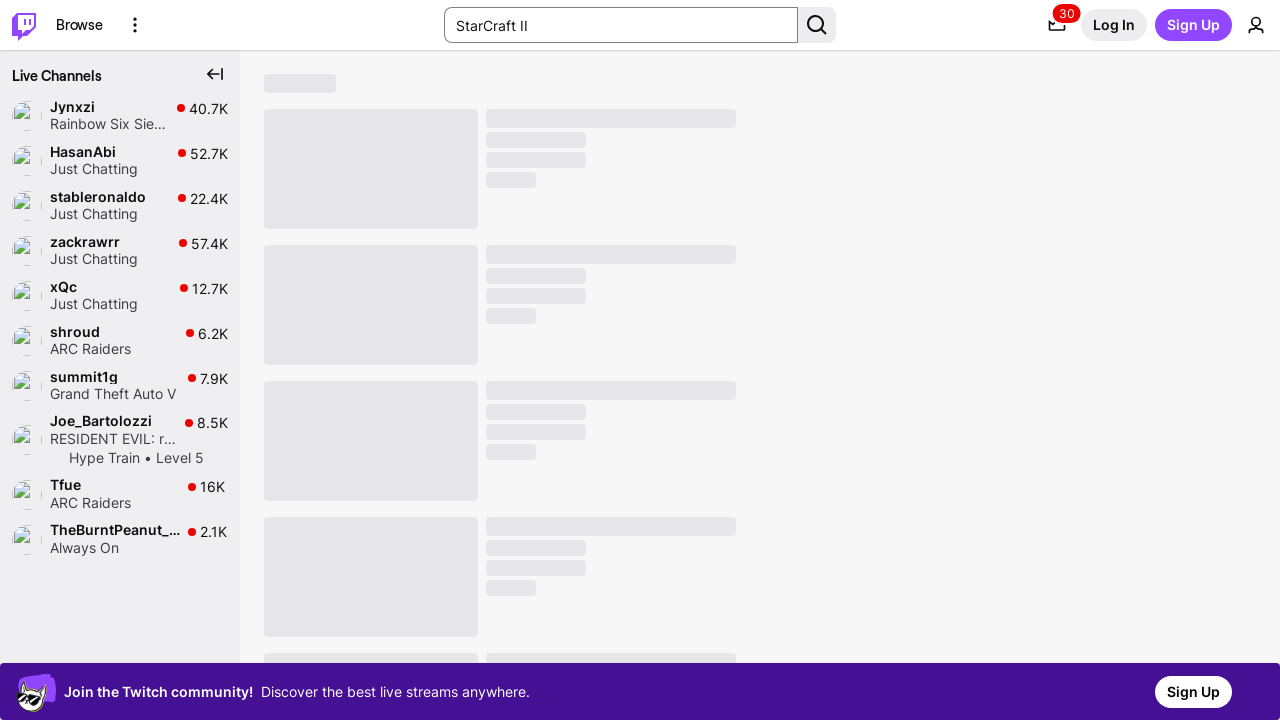

Waited for search results to load
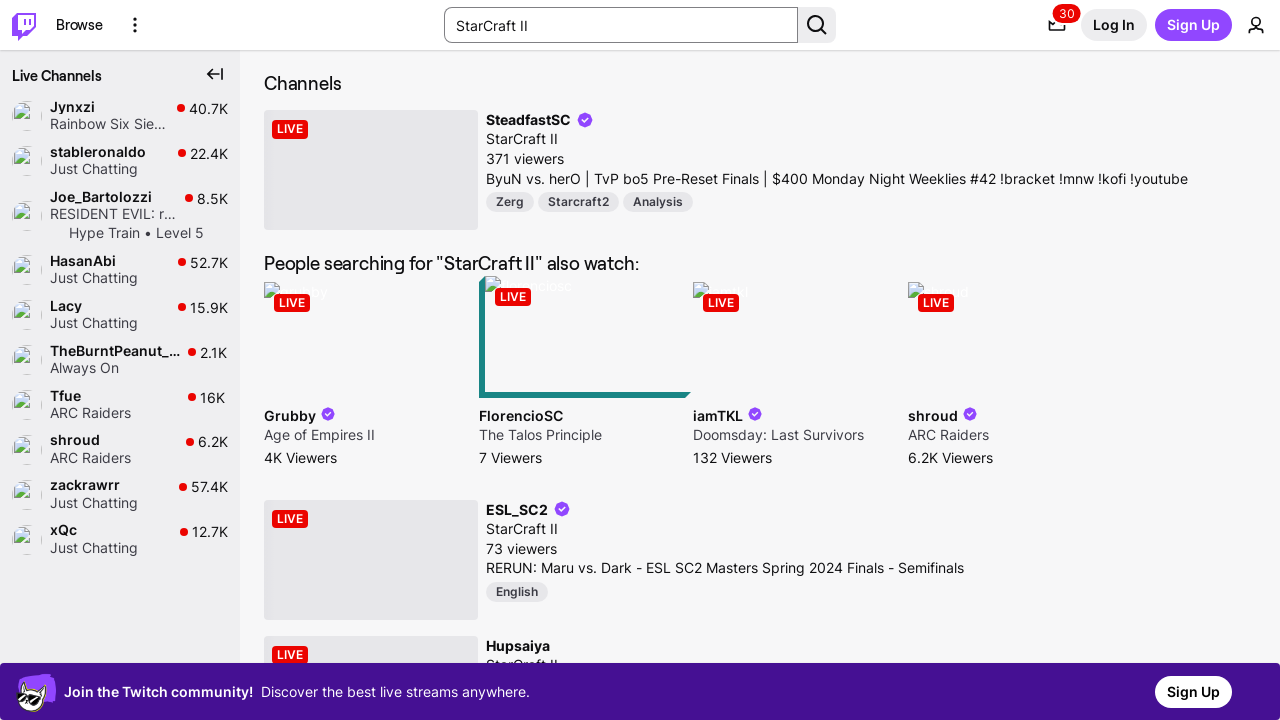

Clicked on StarCraft II result at (522, 139) on text=StarCraft II >> nth=0
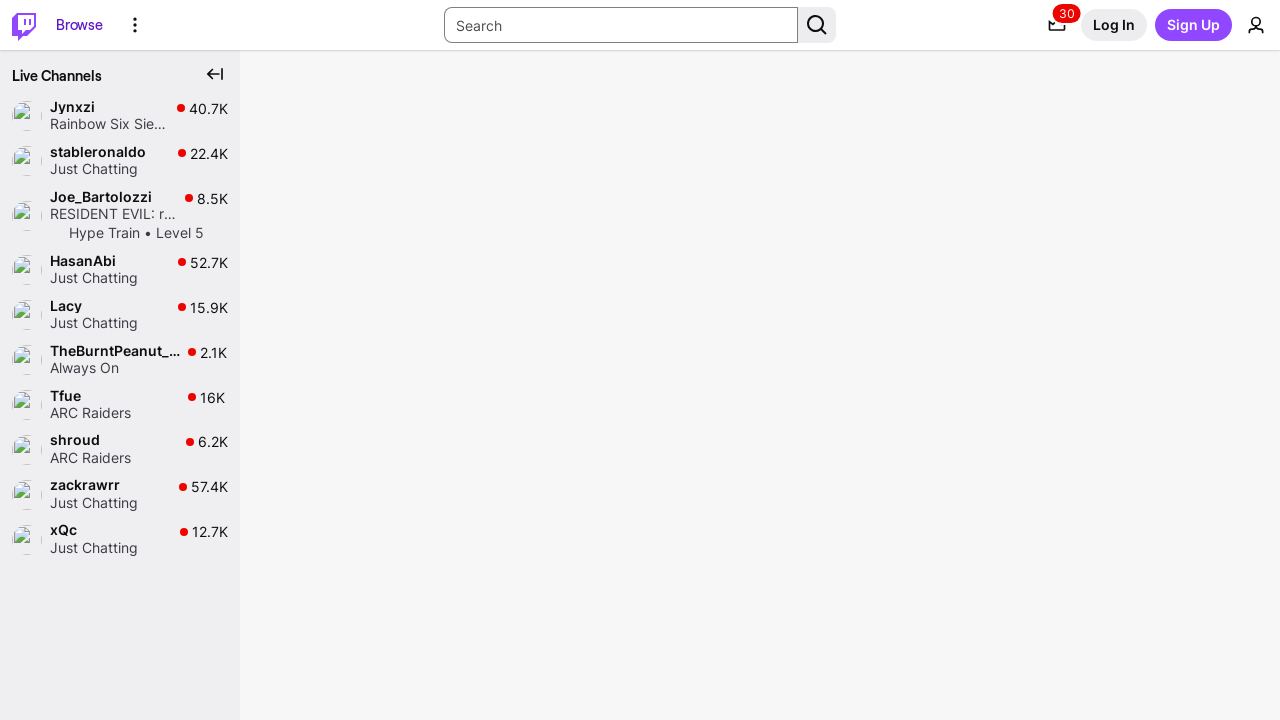

Waited for StarCraft II game page to load
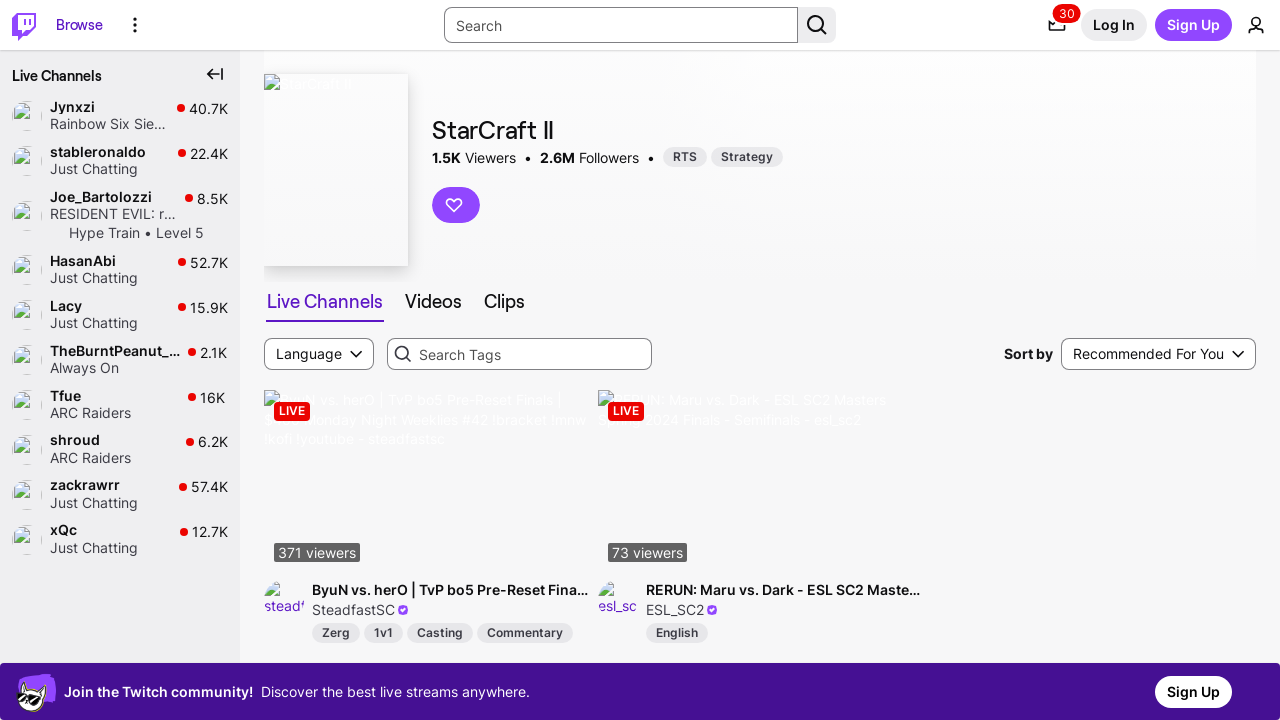

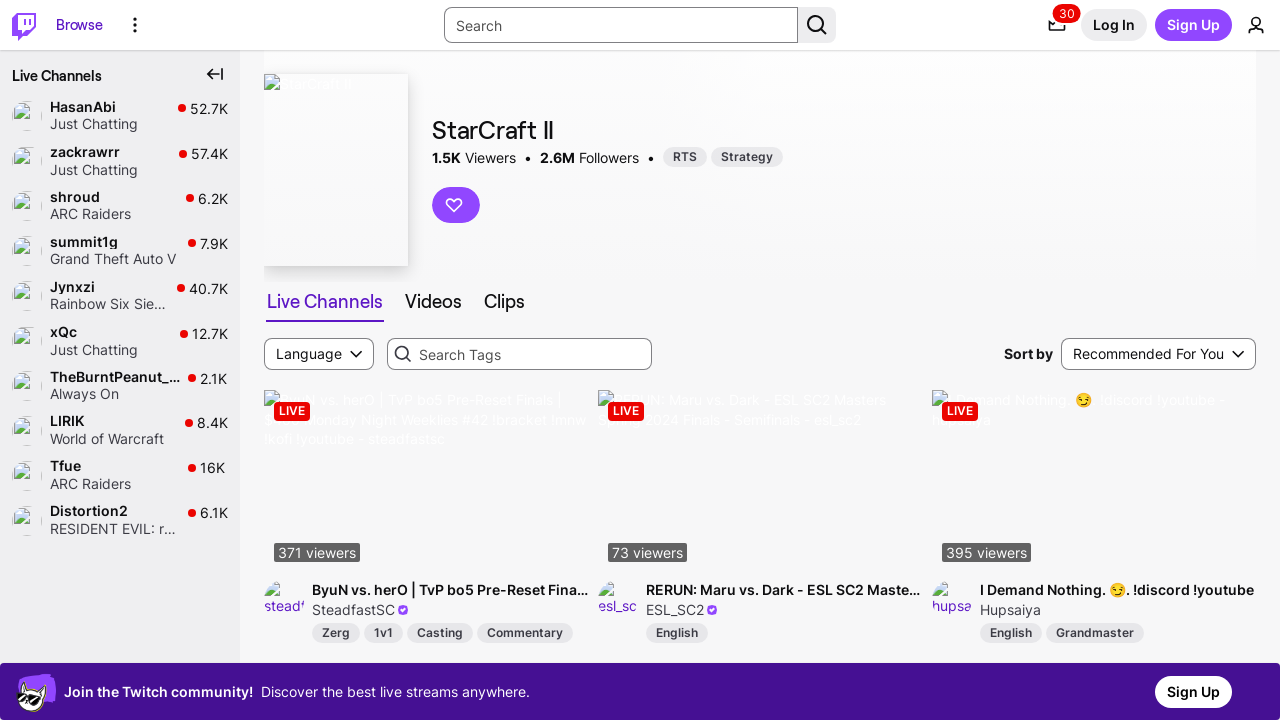